Tests clicking on the search box using JavaScript

Starting URL: https://duckduckgo.com/

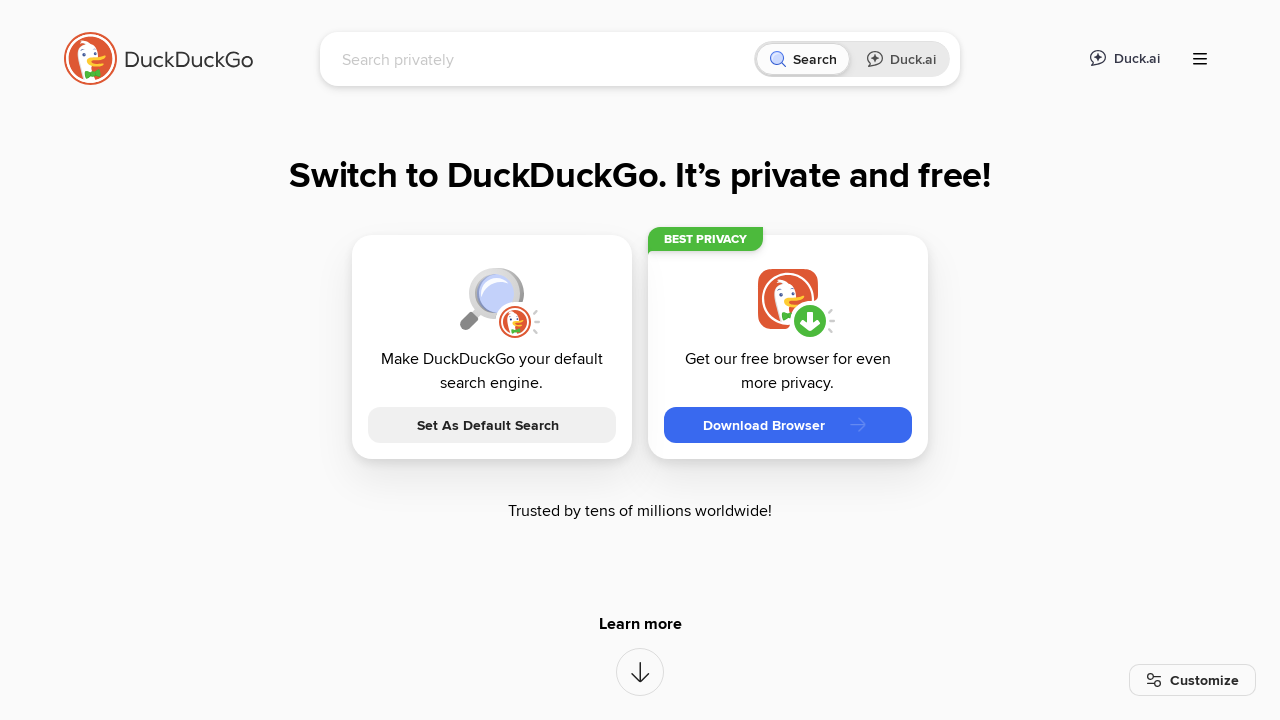

Clicked search box using JavaScript
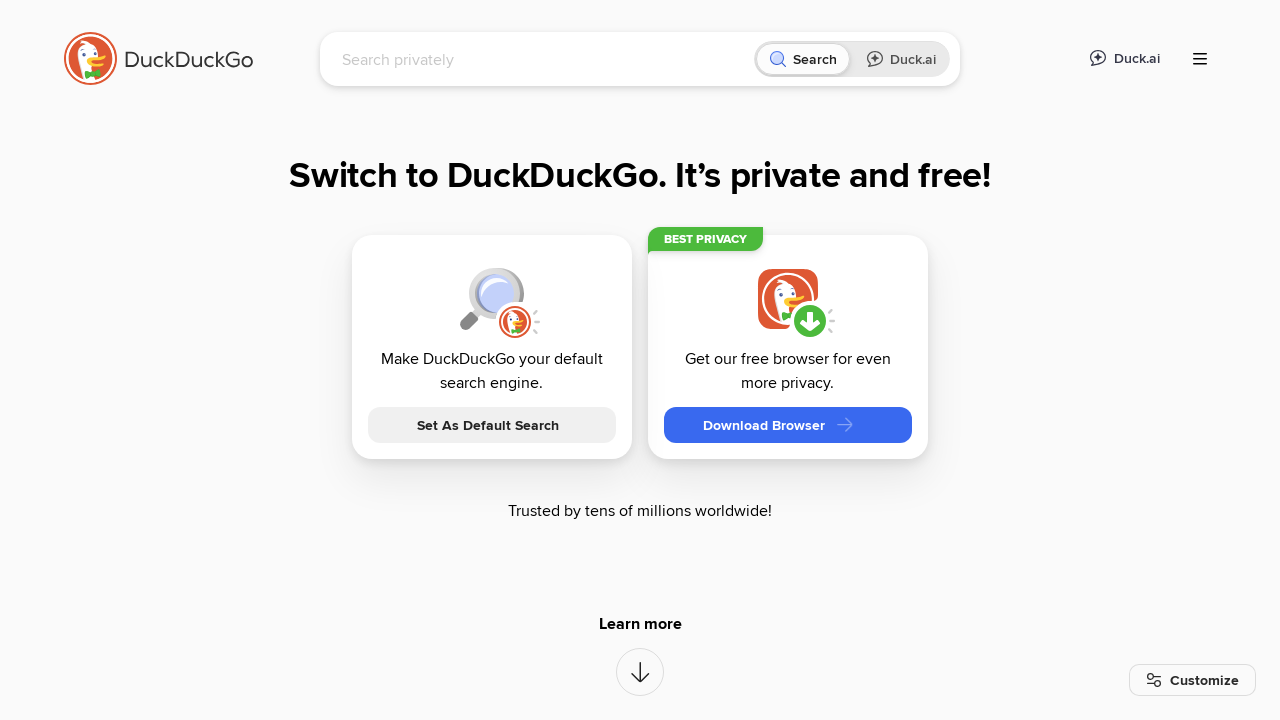

Verified search box is visible
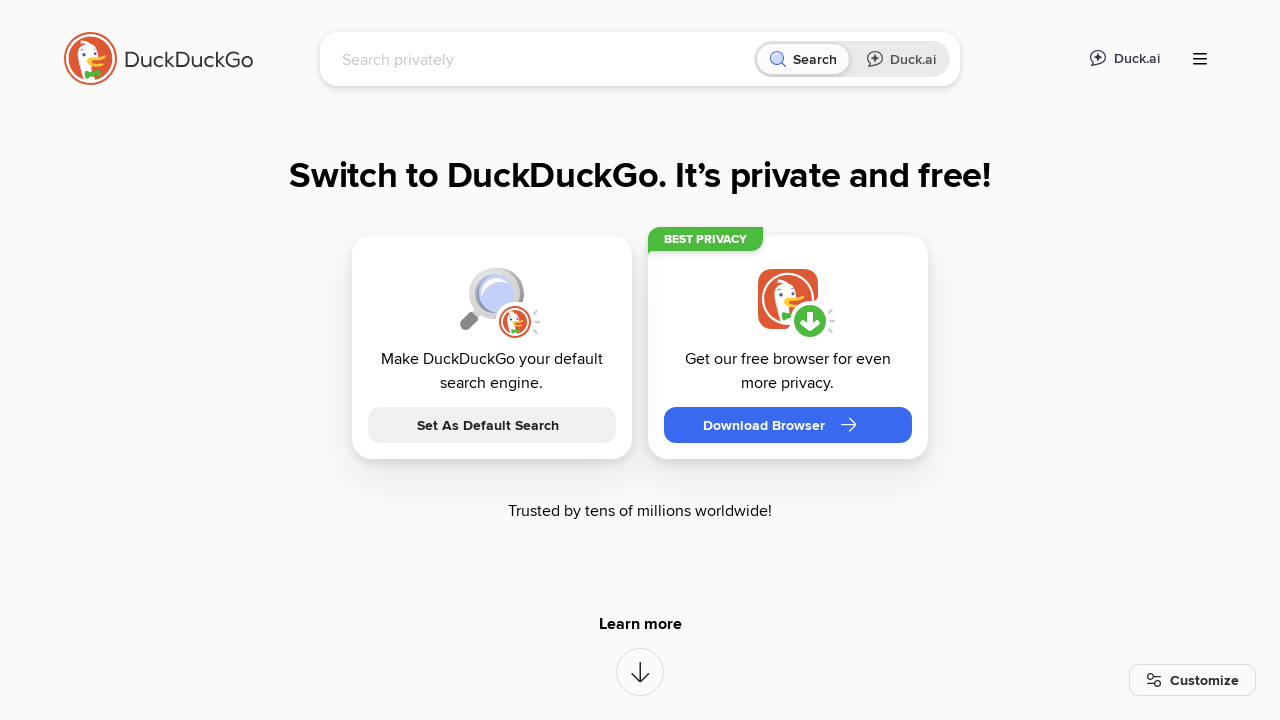

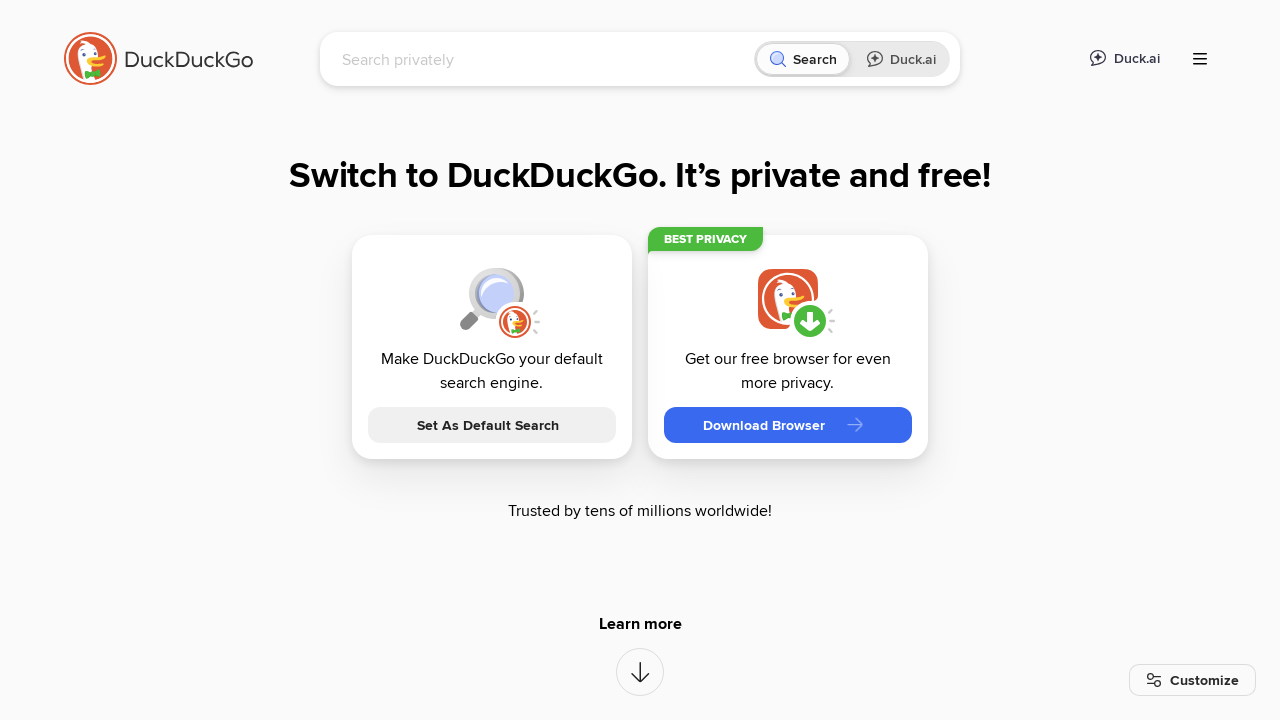